Tests the join page form by navigating to it, filling out form fields, and verifying form validation behavior

Starting URL: https://qrbriggs-byui.github.io/cse270-course/teton/1.5/index.html

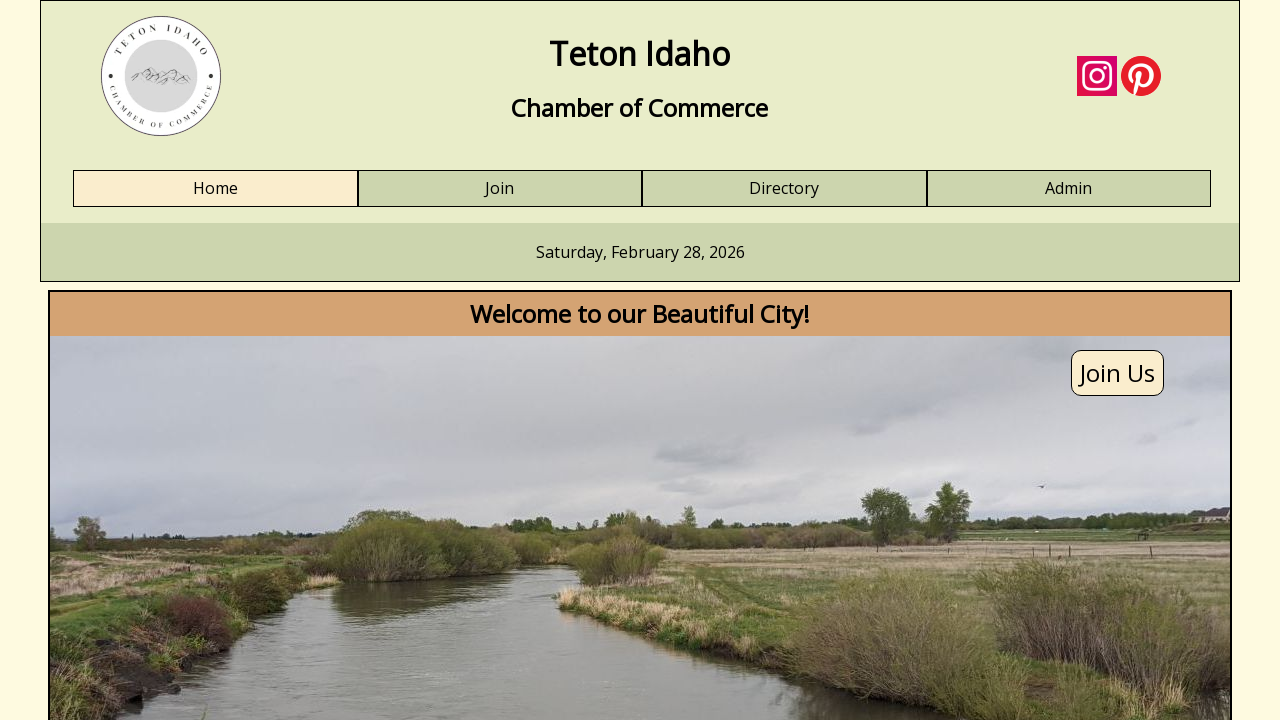

Navigated to join page URL
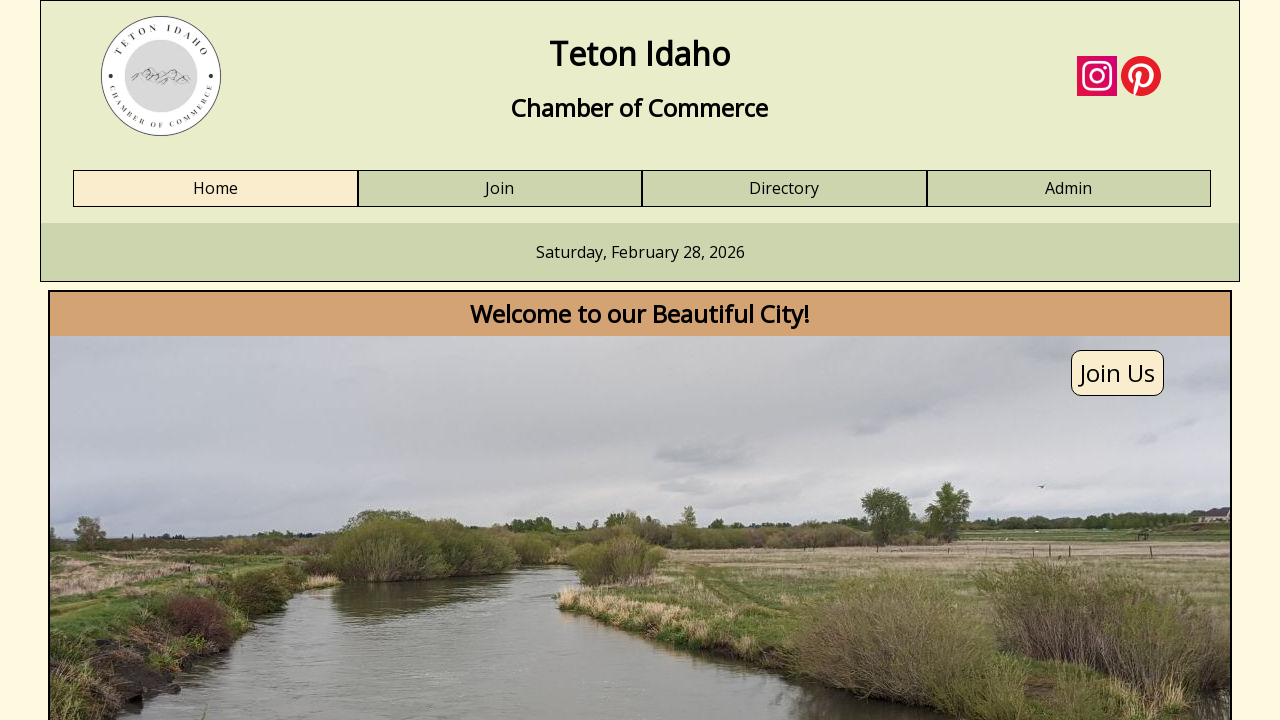

Clicked Join link at (500, 189) on a:text('Join')
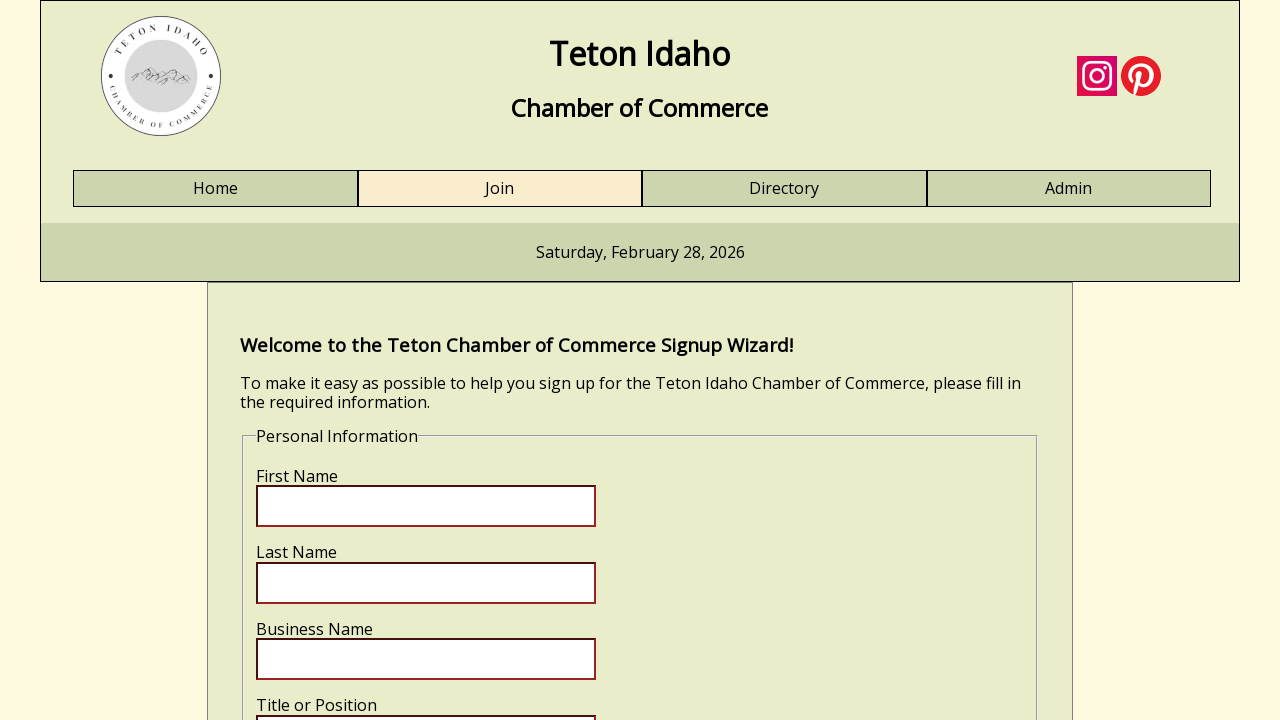

First name field loaded
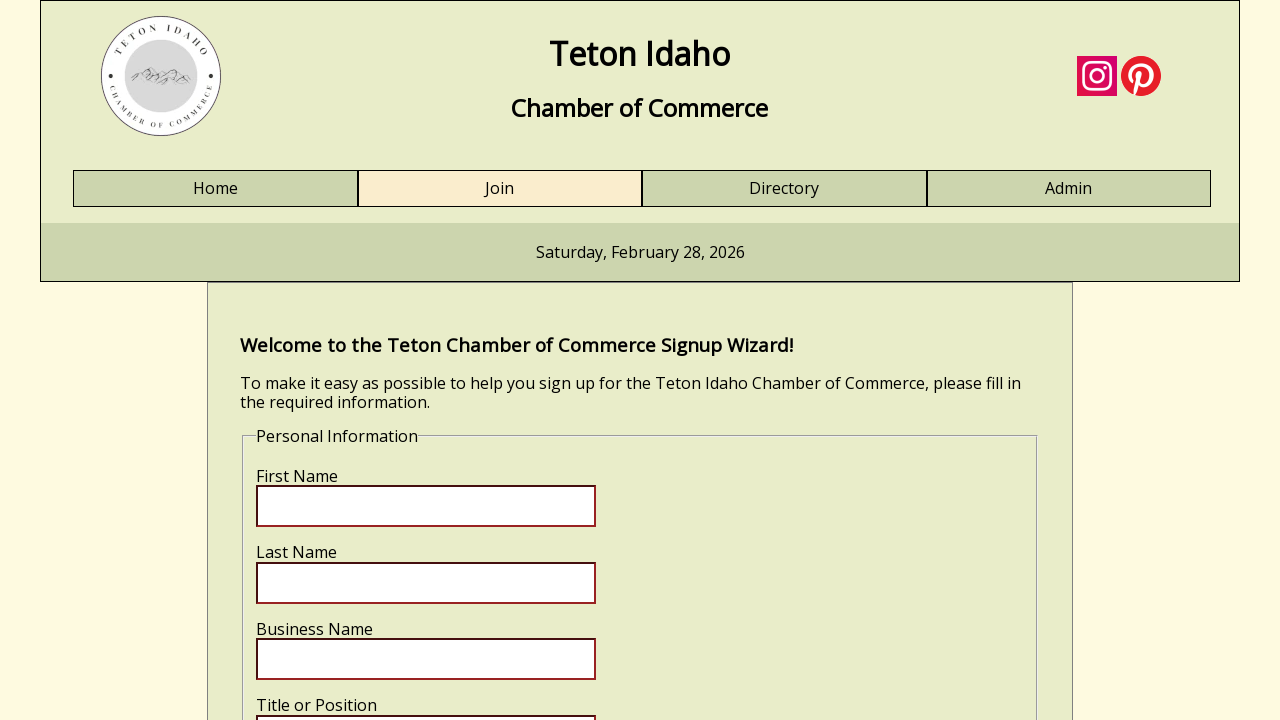

Clicked first name field at (426, 506) on input[name='fname']
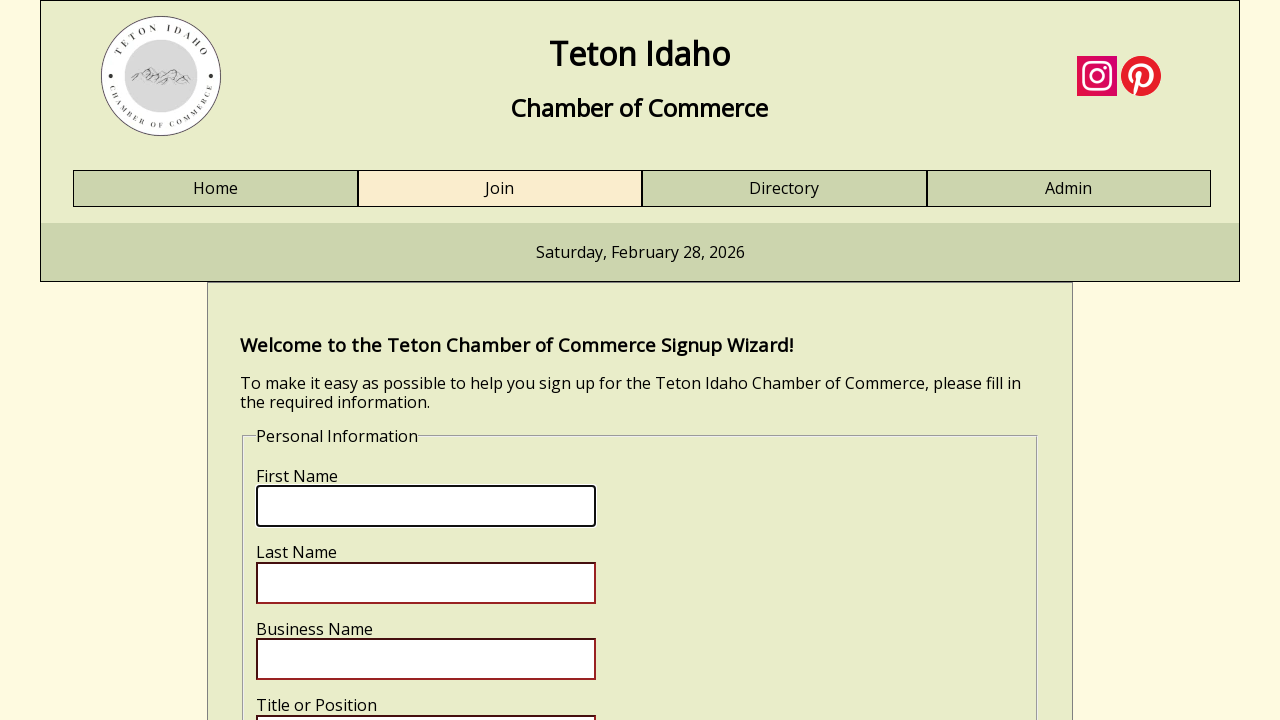

Filled first name field with 'John' on input[name='fname']
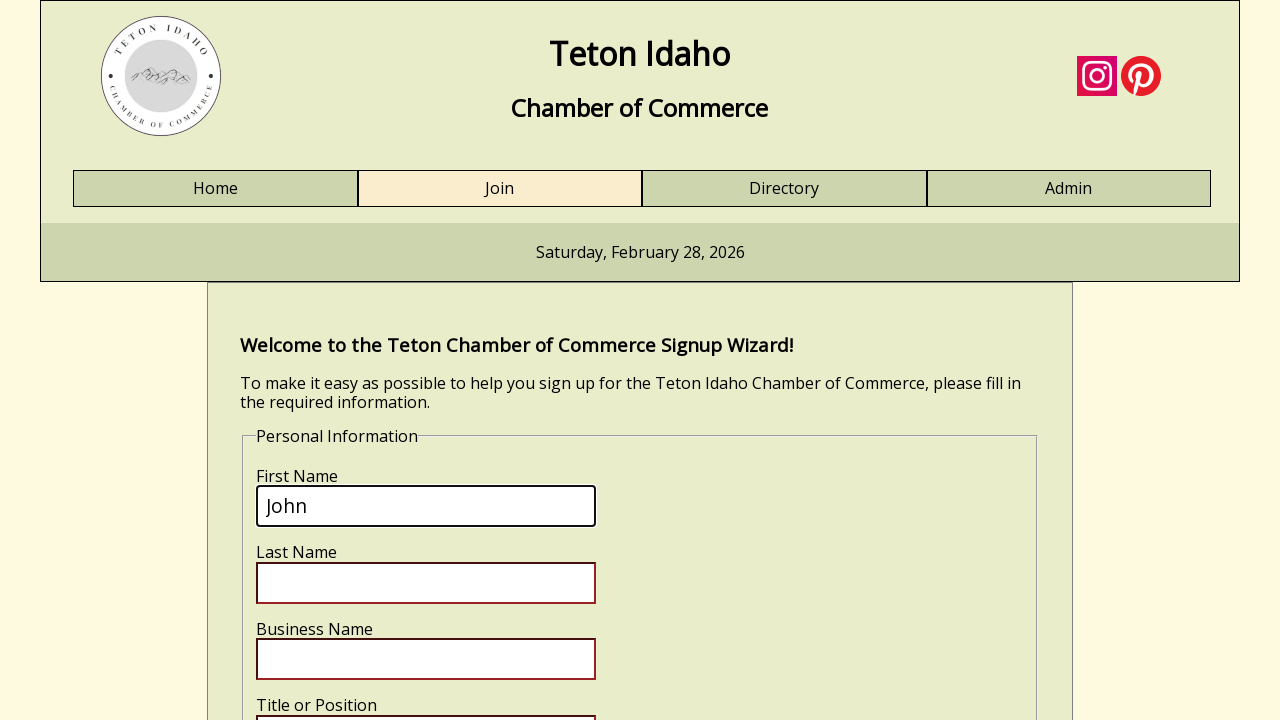

Clicked last name field at (426, 583) on input[name='lname']
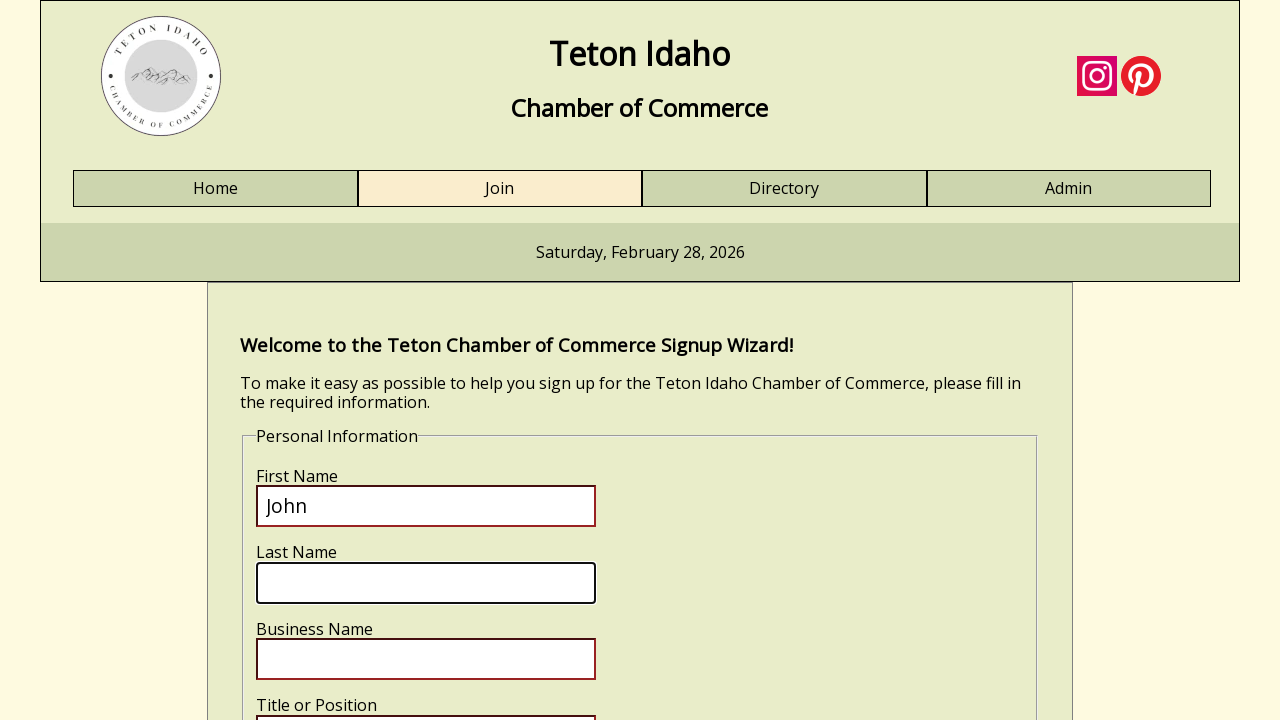

Filled last name field with 'Smith' on input[name='lname']
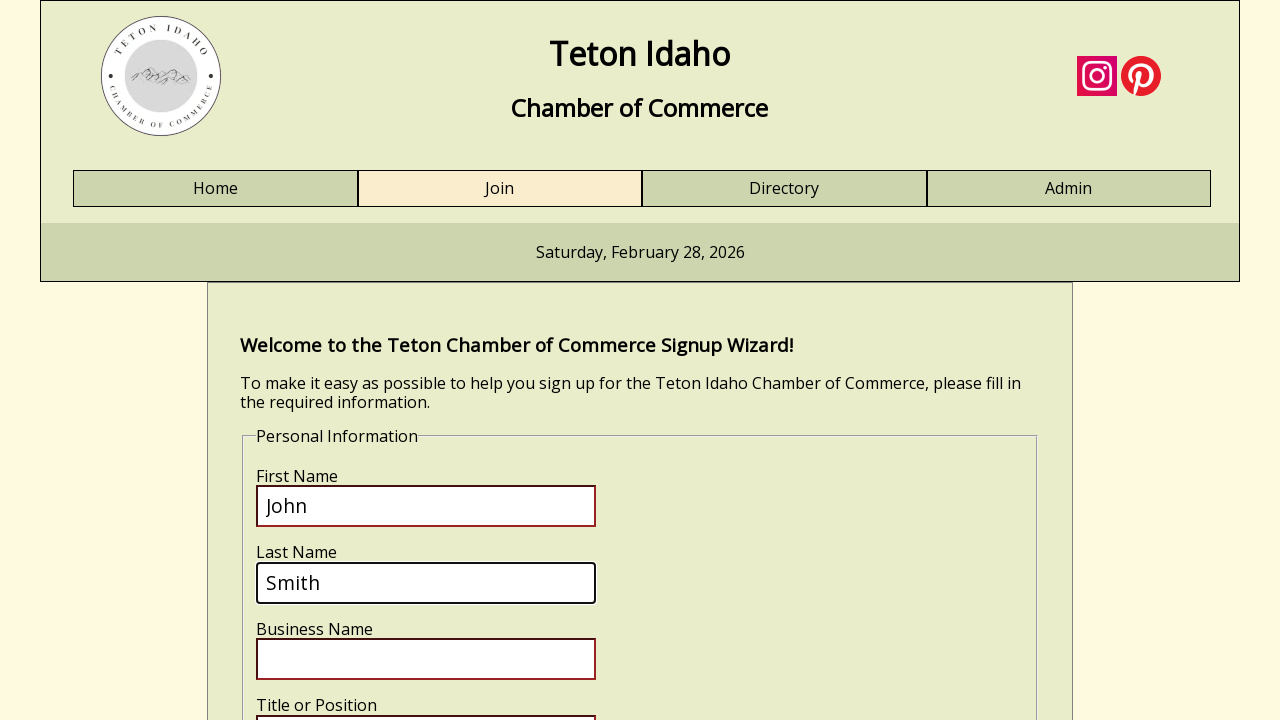

Clicked business name field at (426, 659) on input[name='bizname']
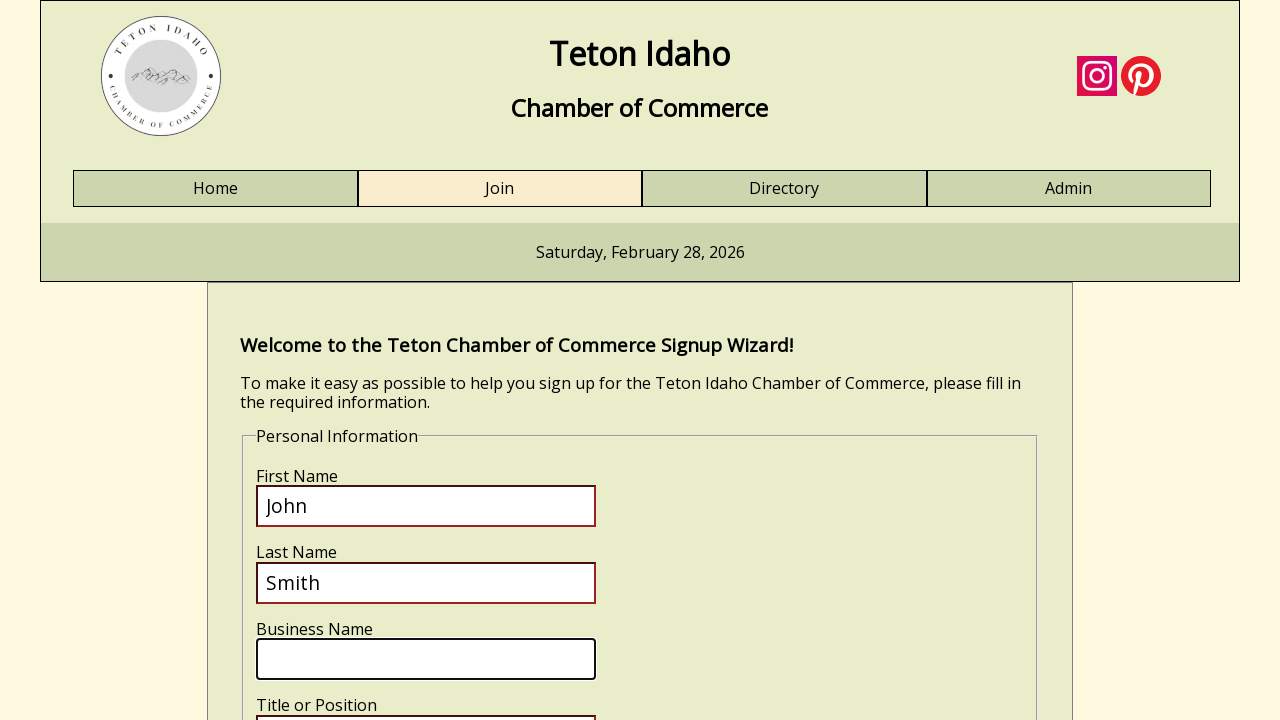

Filled business name field with 'Smith Enterprises' on input[name='bizname']
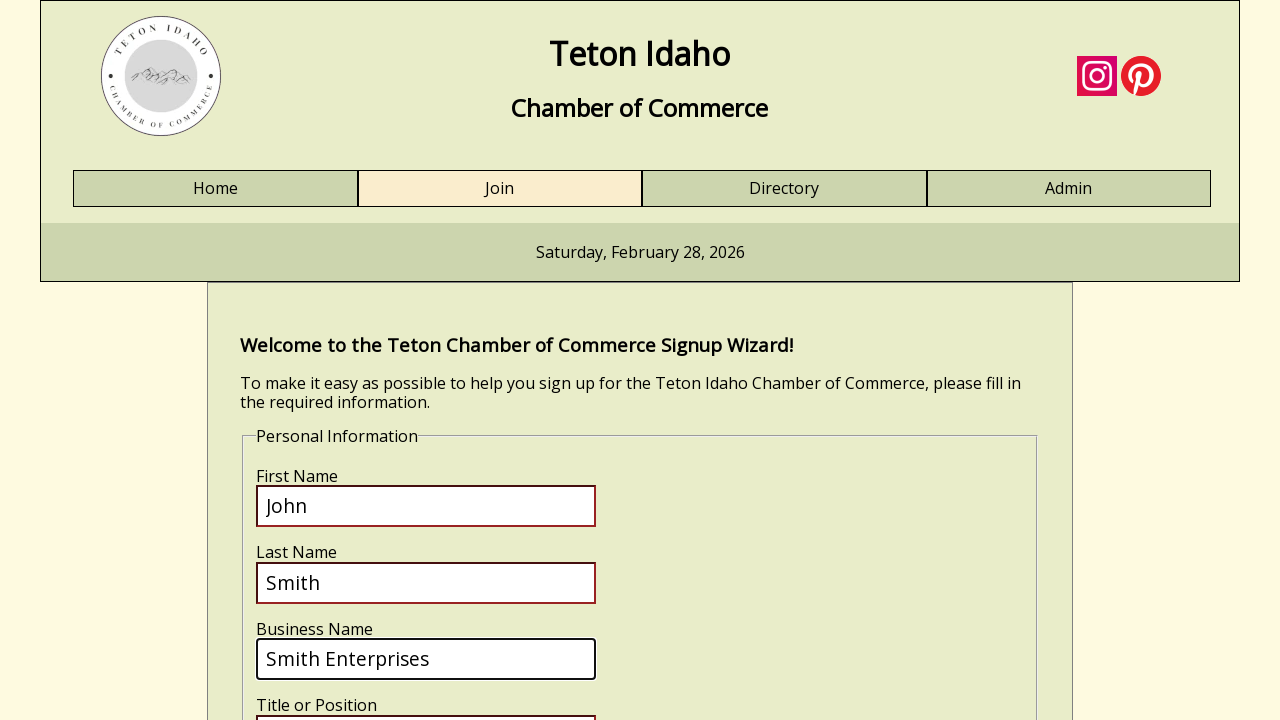

Clicked business title field at (426, 699) on input[name='biztitle']
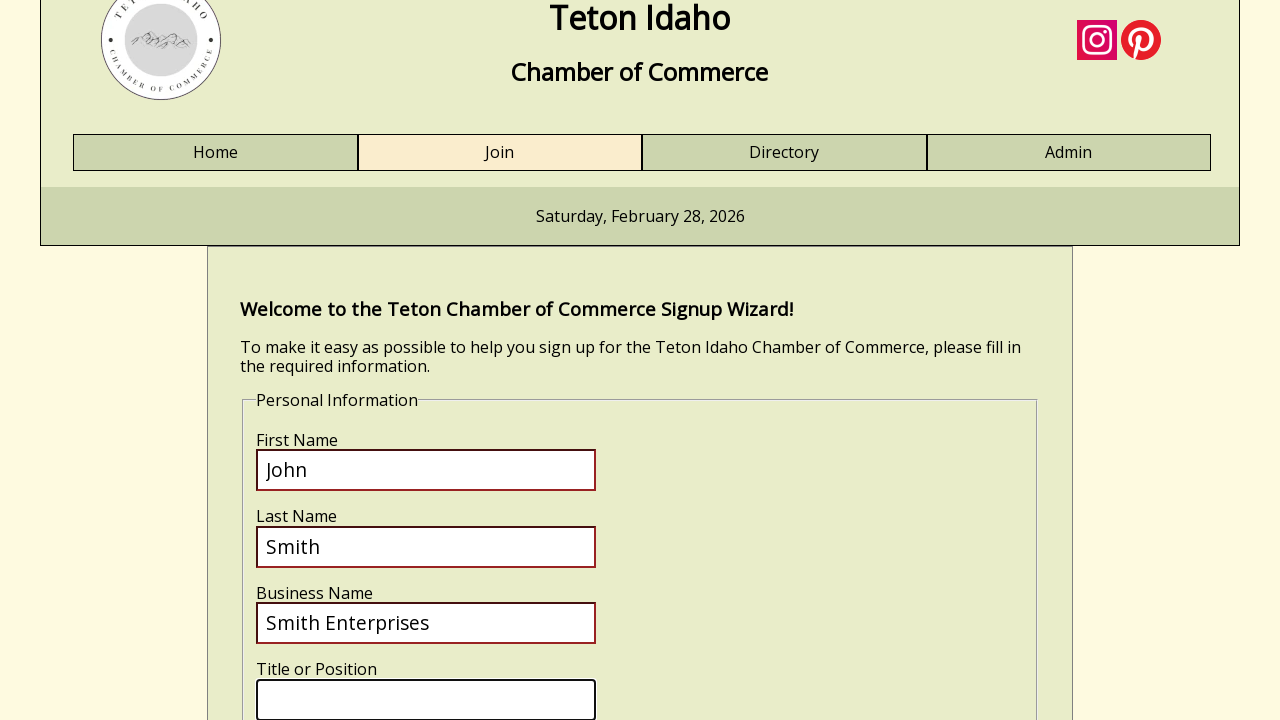

Filled business title field with 'Manager' on input[name='biztitle']
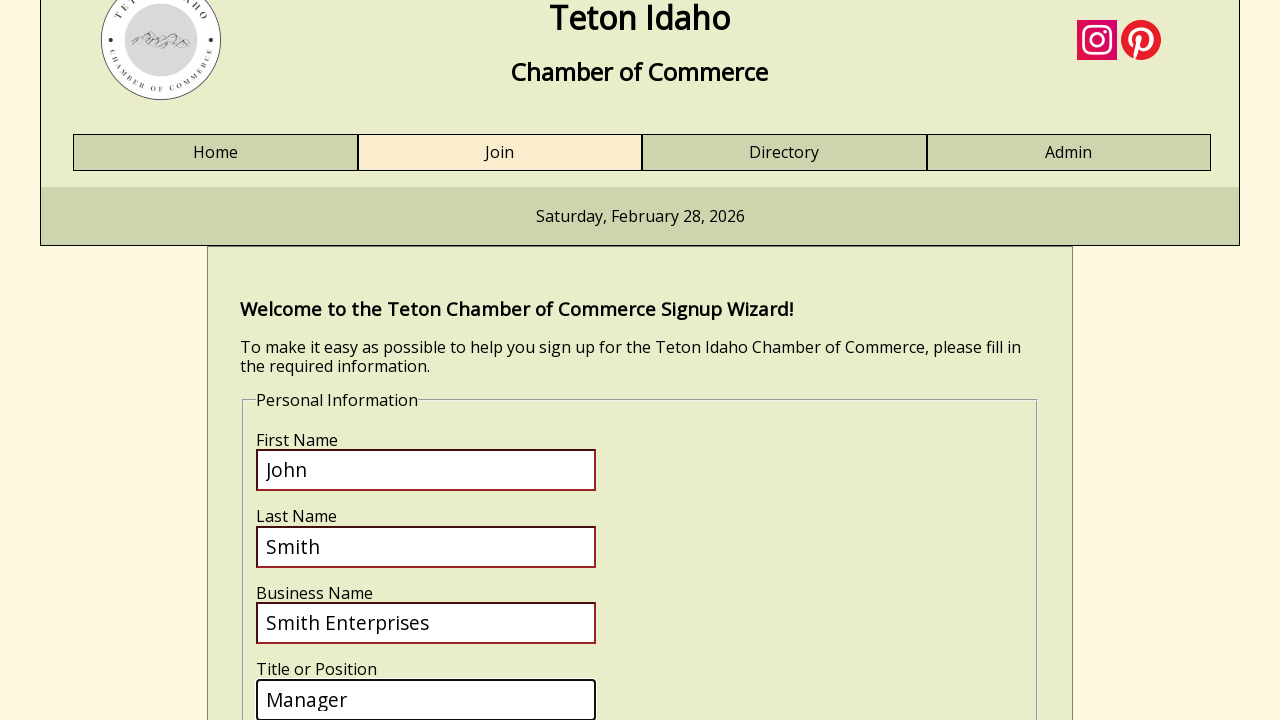

Clicked submit button at (320, 418) on input[name='submit']
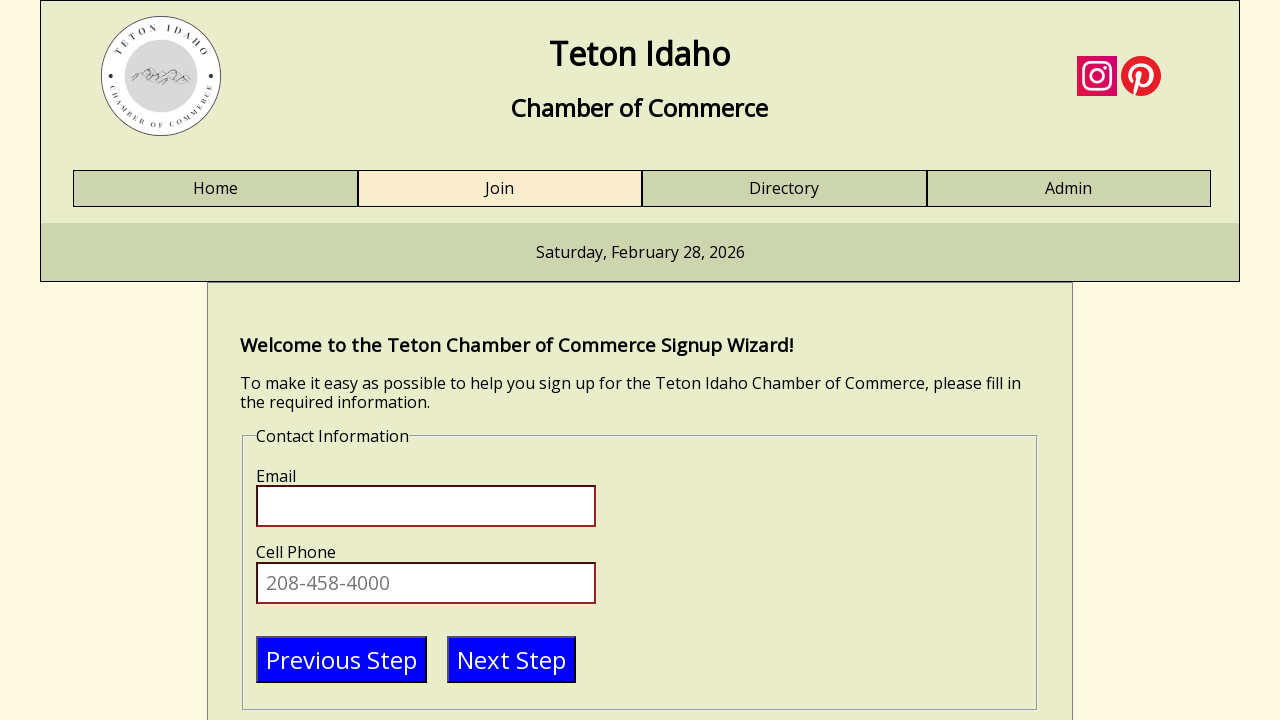

Email field appeared after form validation
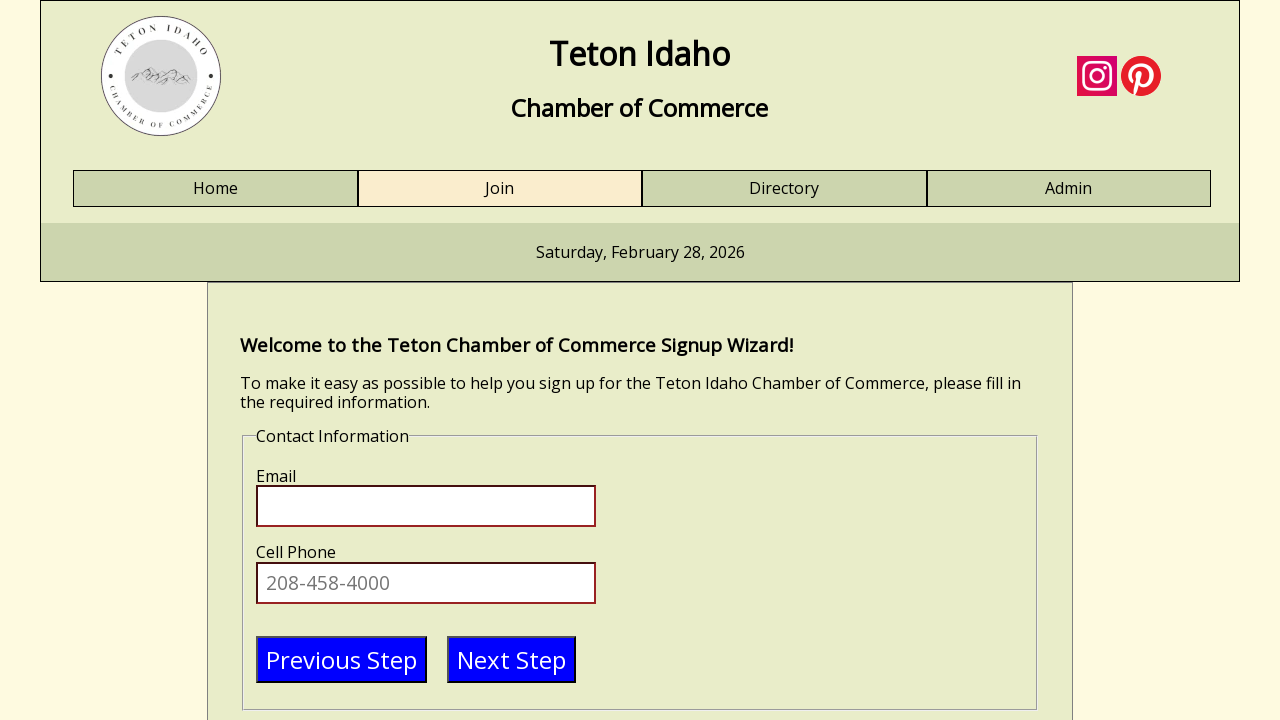

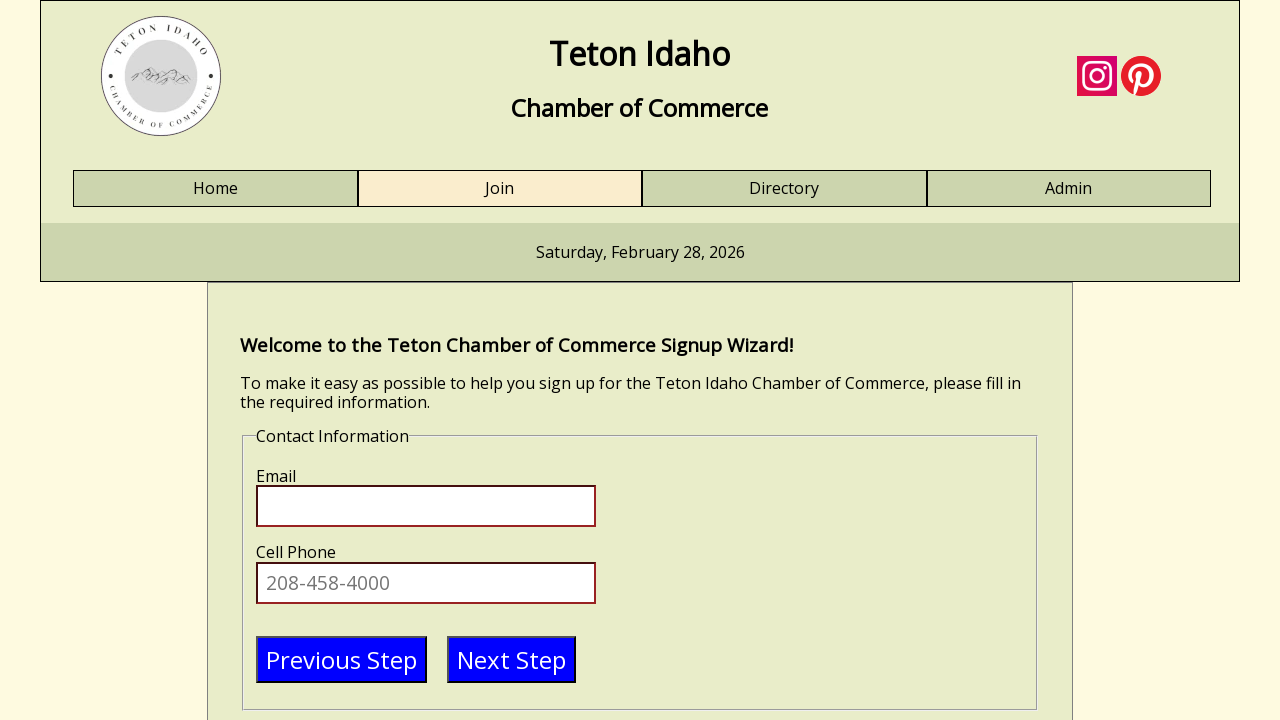